Tests pressing the tab key without targeting a specific element and verifies that the page correctly displays the key that was pressed.

Starting URL: http://the-internet.herokuapp.com/key_presses

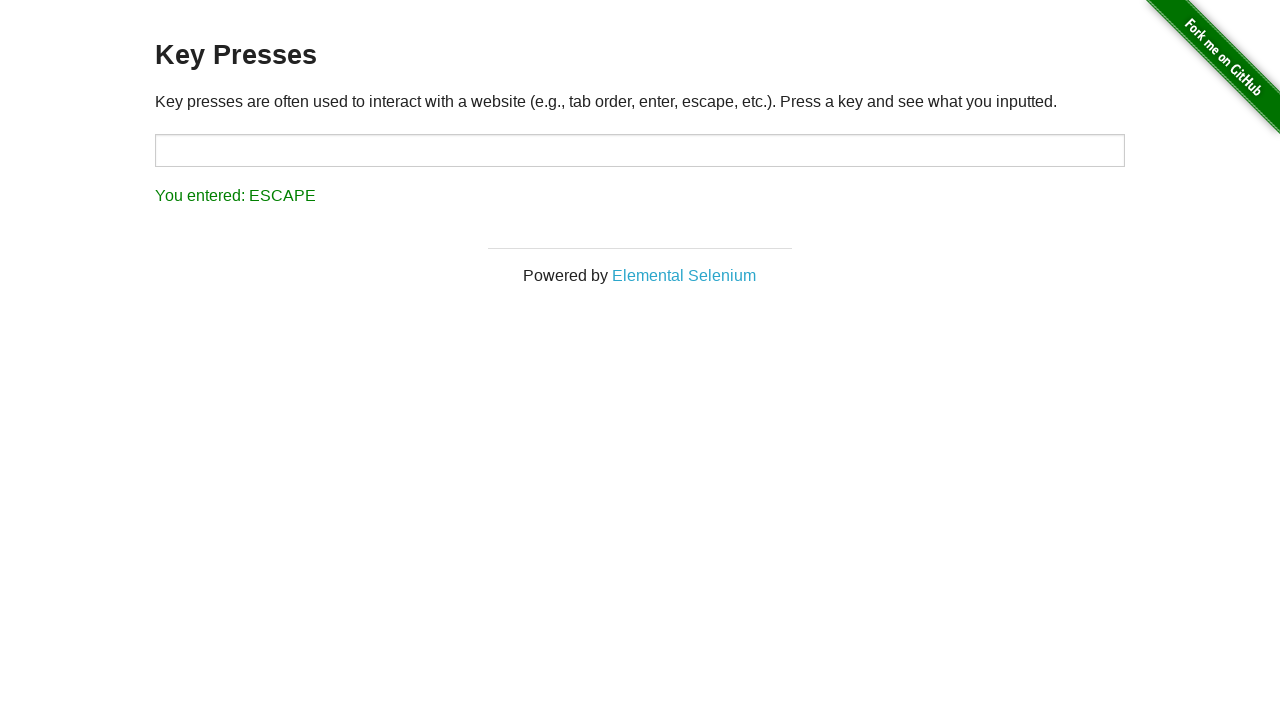

Pressed Tab key on the page
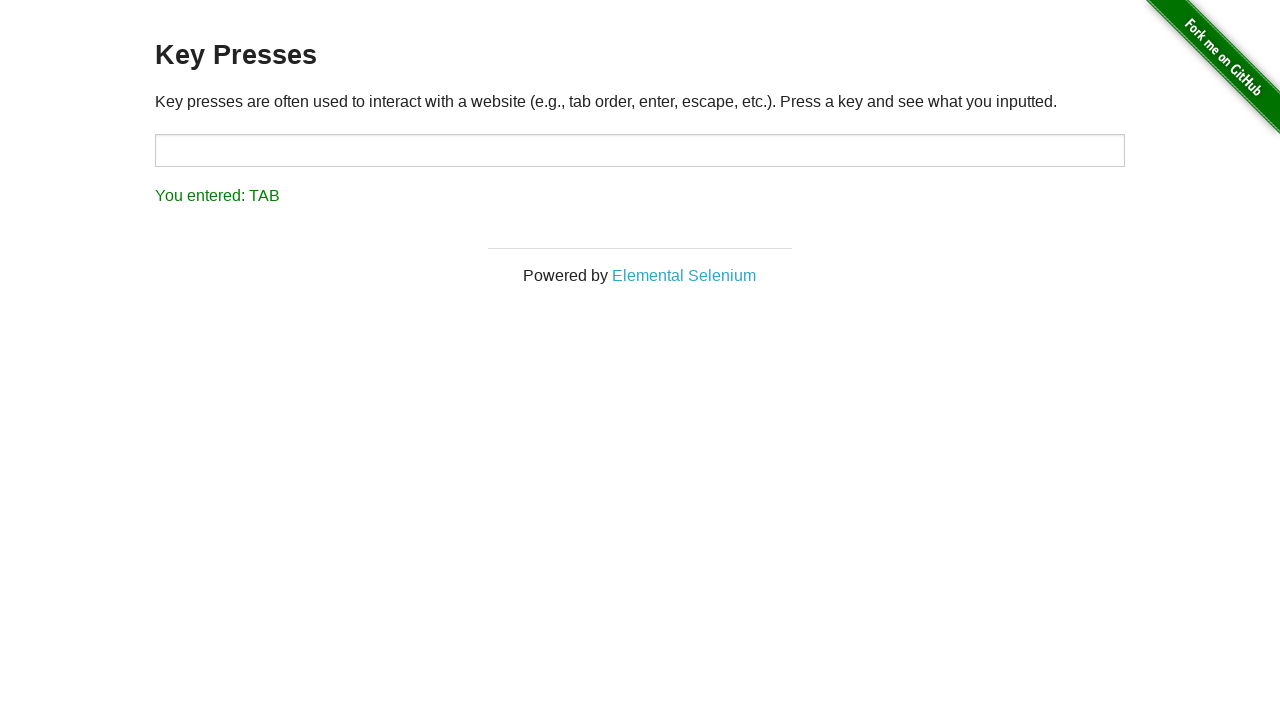

Result element appeared after Tab key press
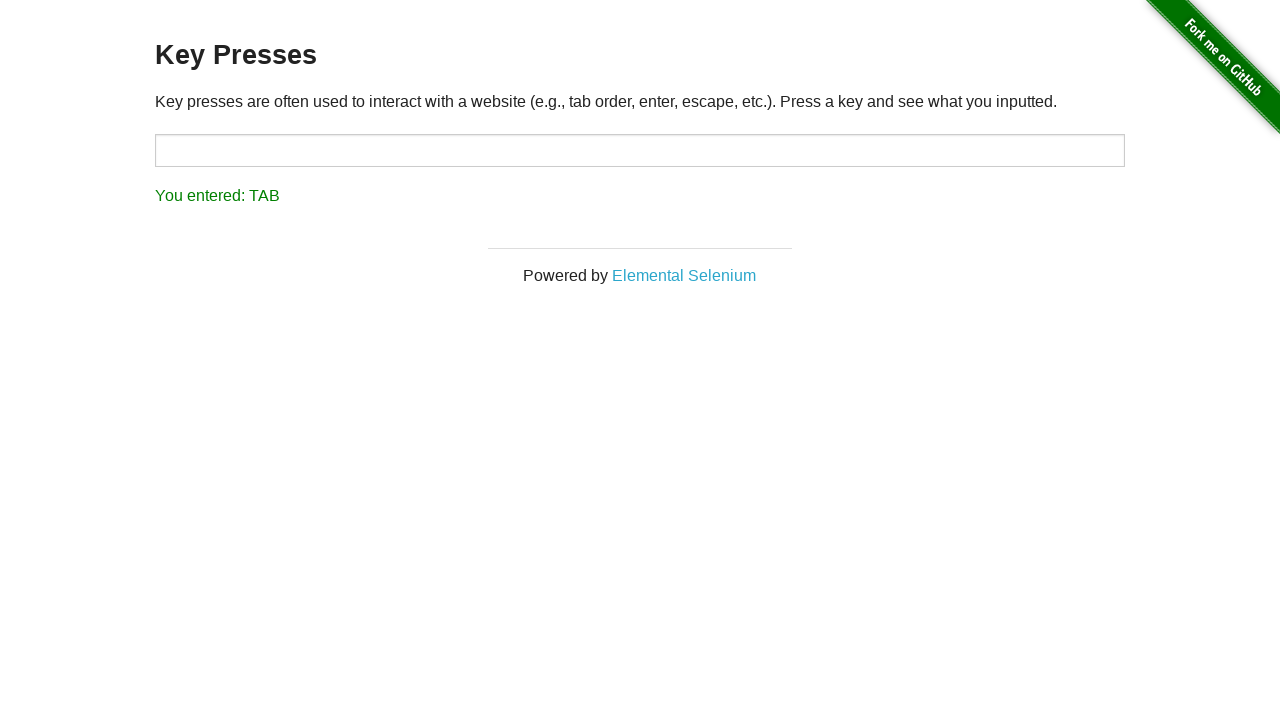

Retrieved result text: 'You entered: TAB'
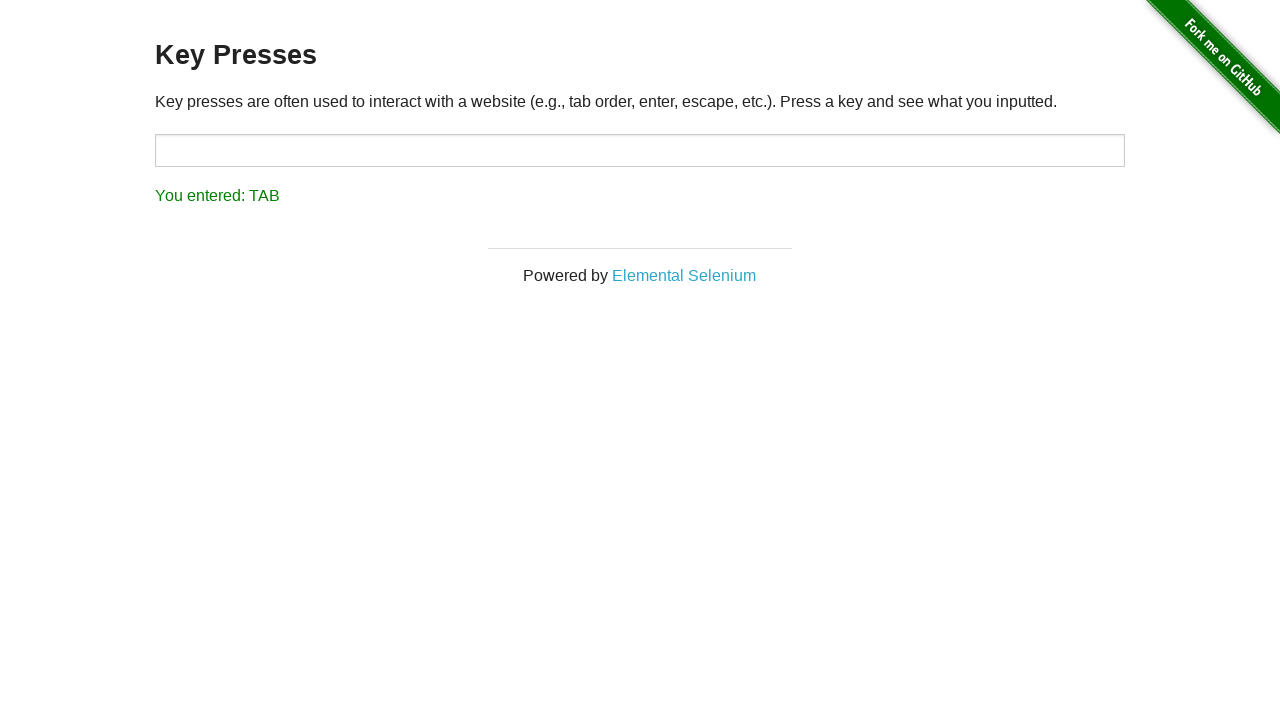

Assertion passed: result text correctly shows 'You entered: TAB'
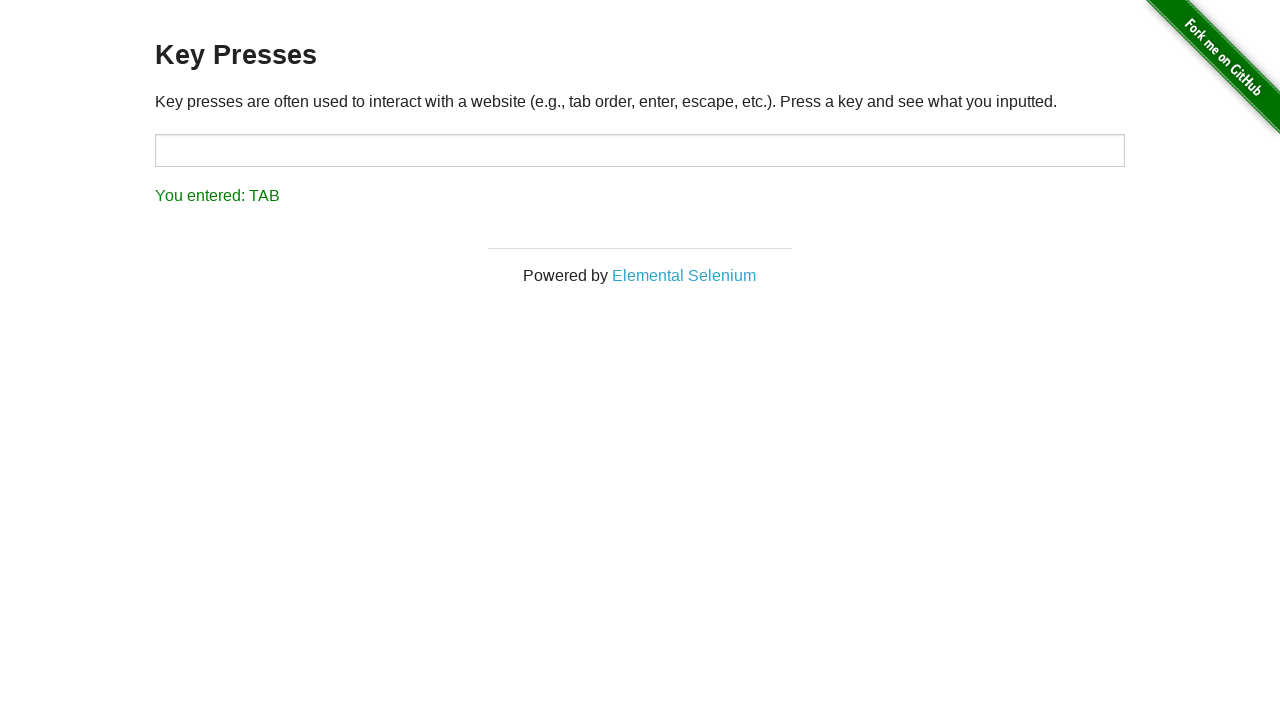

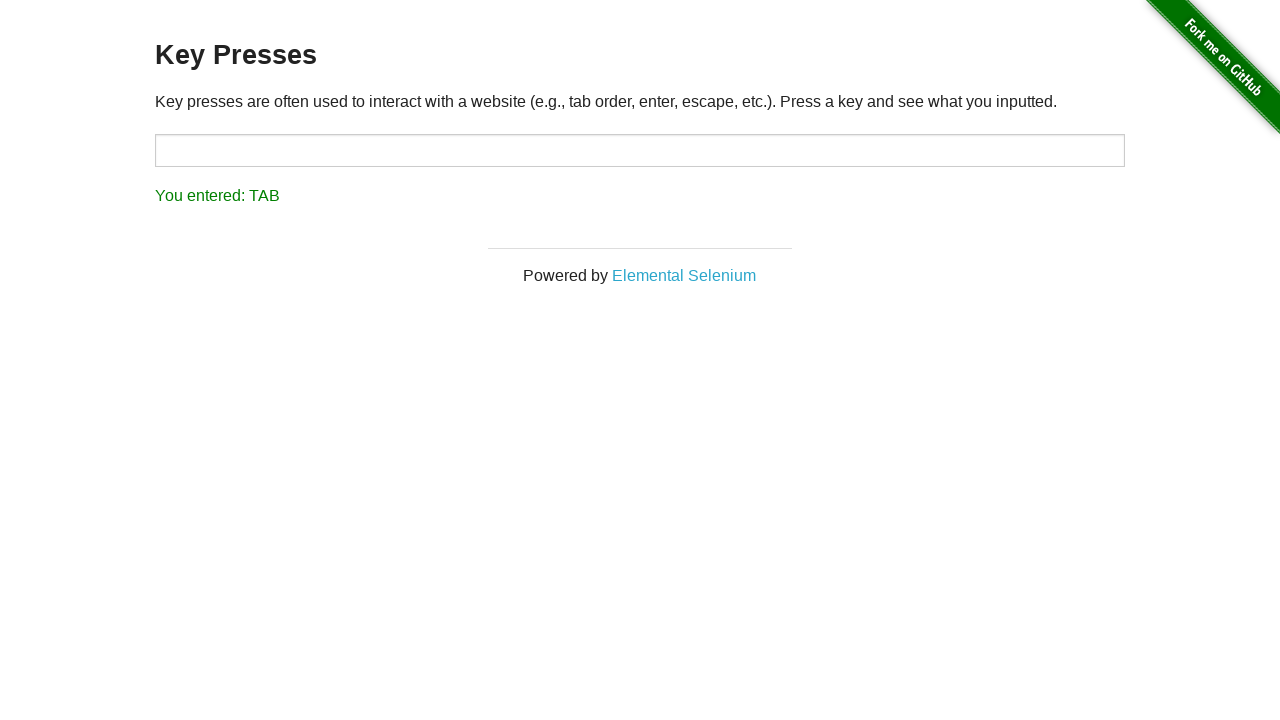